Navigates to Dream11 website and captures a screenshot of the webpage

Starting URL: https://www.dream11.com/

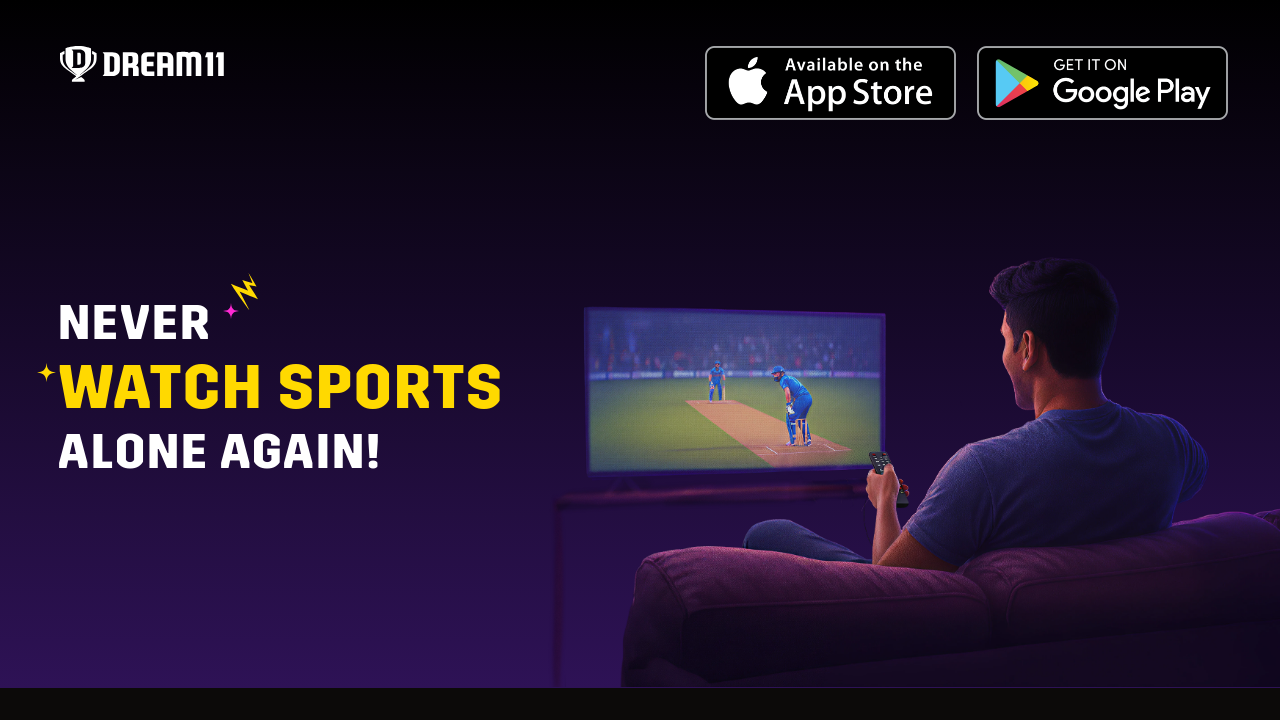

Waited for page to reach networkidle state
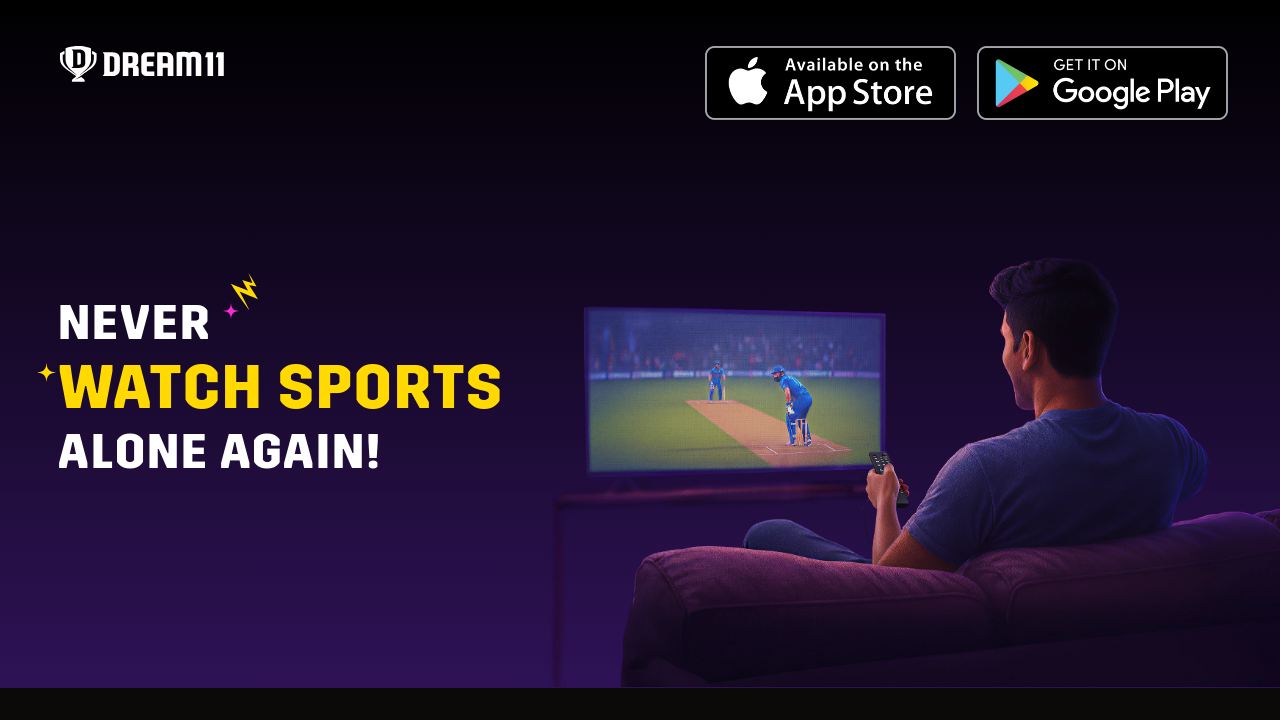

Captured screenshot of Dream11 webpage
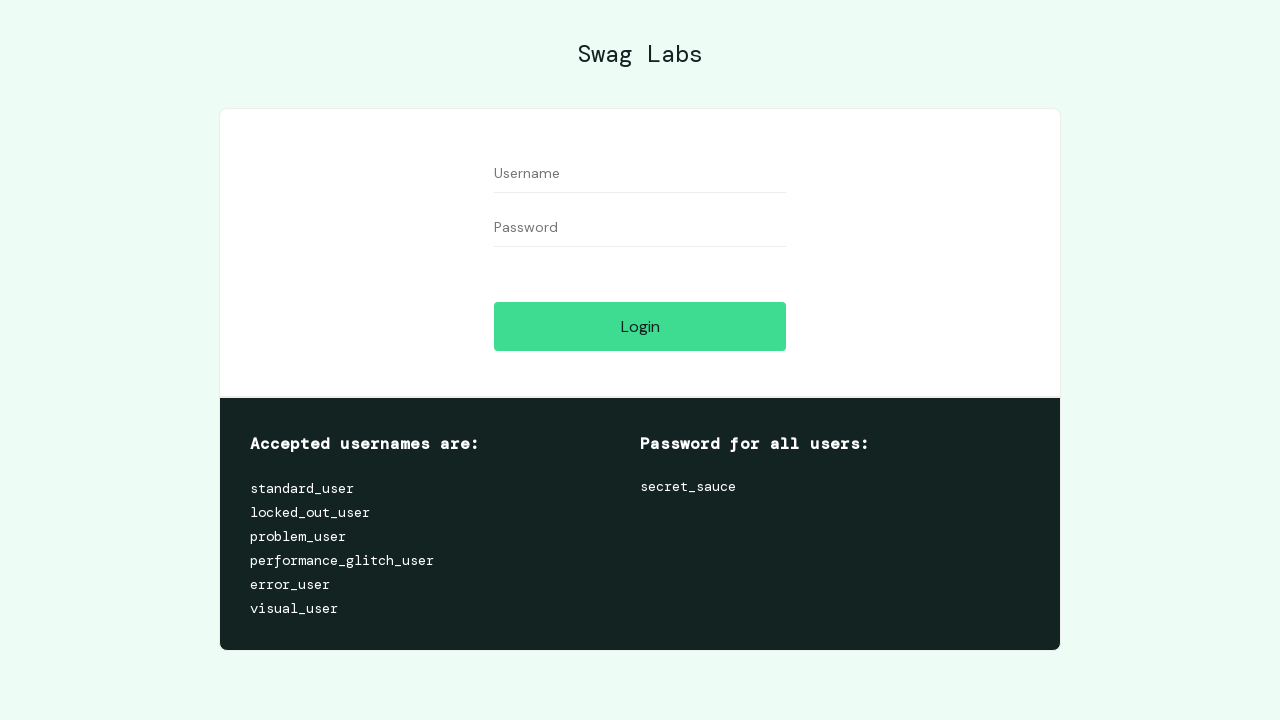

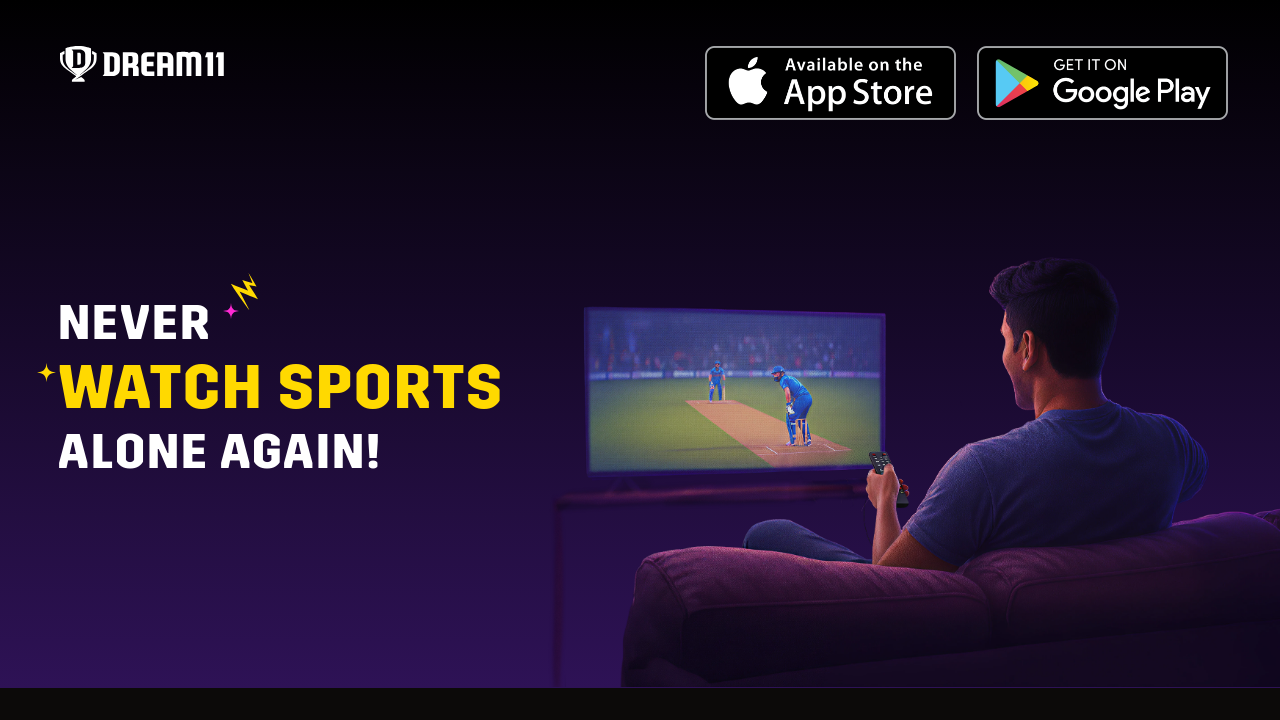